Tests that the todo counter displays the correct number of items as they are added

Starting URL: https://demo.playwright.dev/todomvc

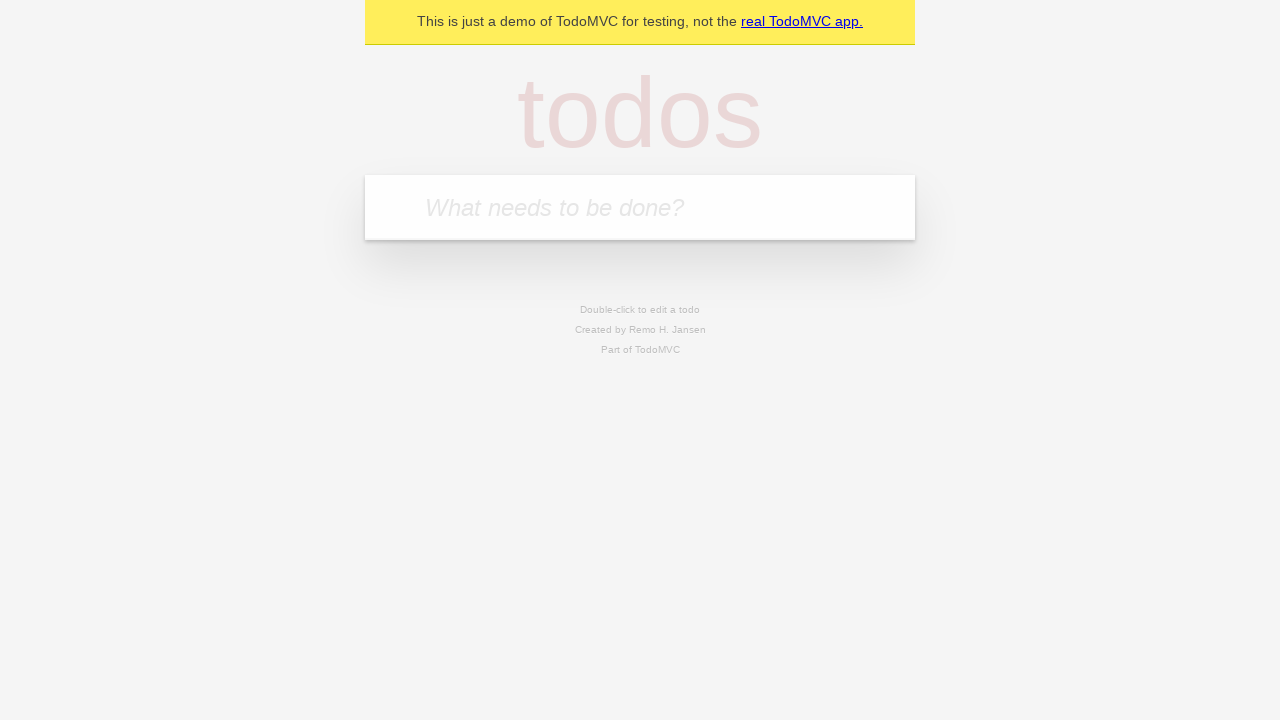

Located the 'What needs to be done?' input field
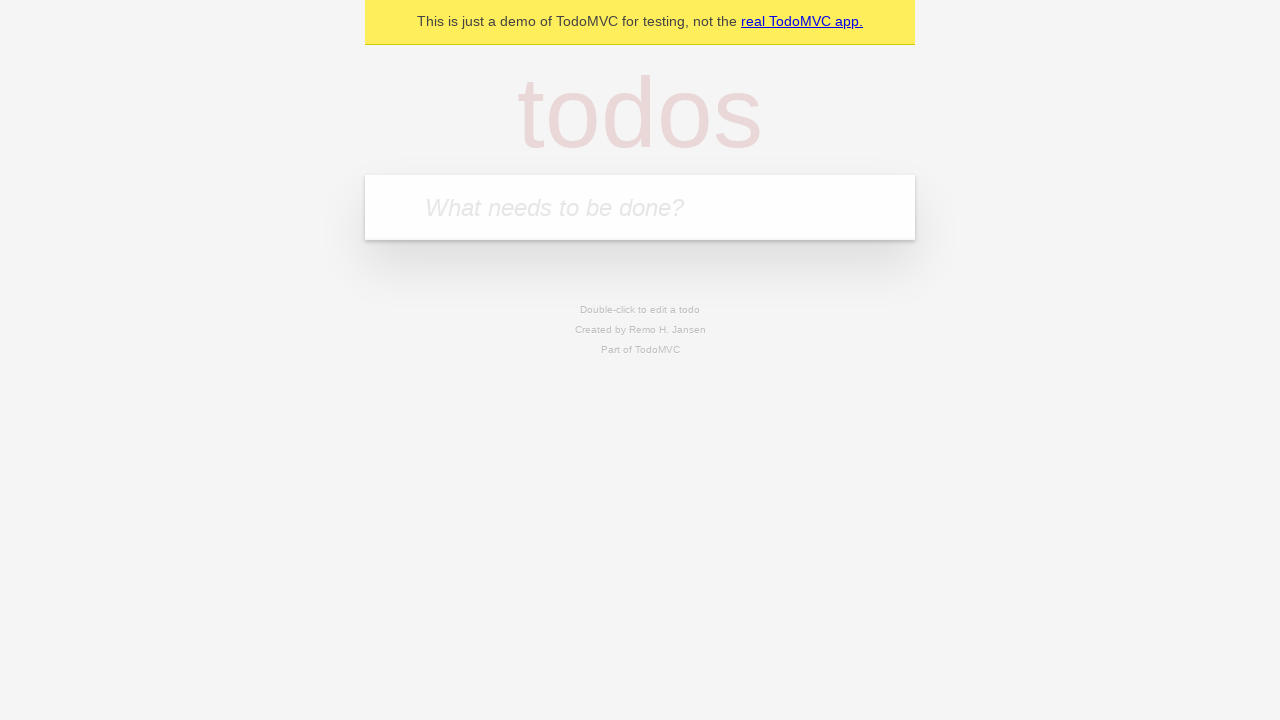

Filled input field with 'buy some cheese' on internal:attr=[placeholder="What needs to be done?"i]
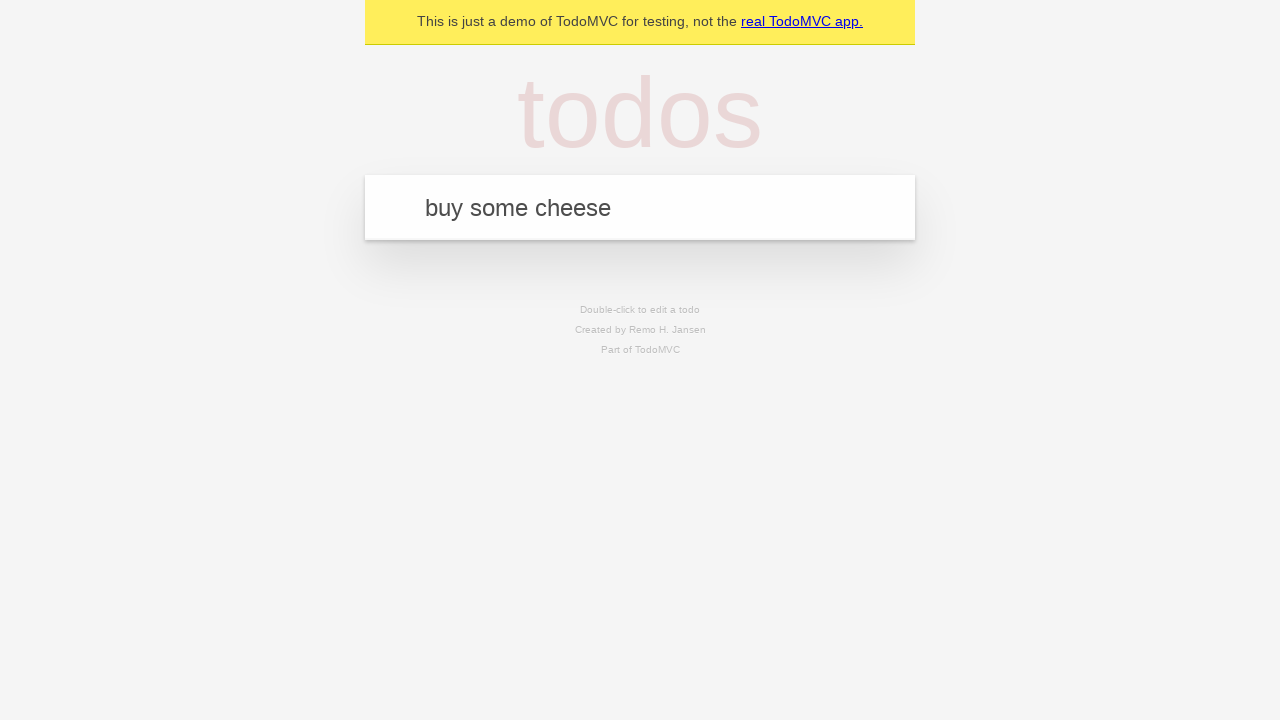

Pressed Enter to create first todo item on internal:attr=[placeholder="What needs to be done?"i]
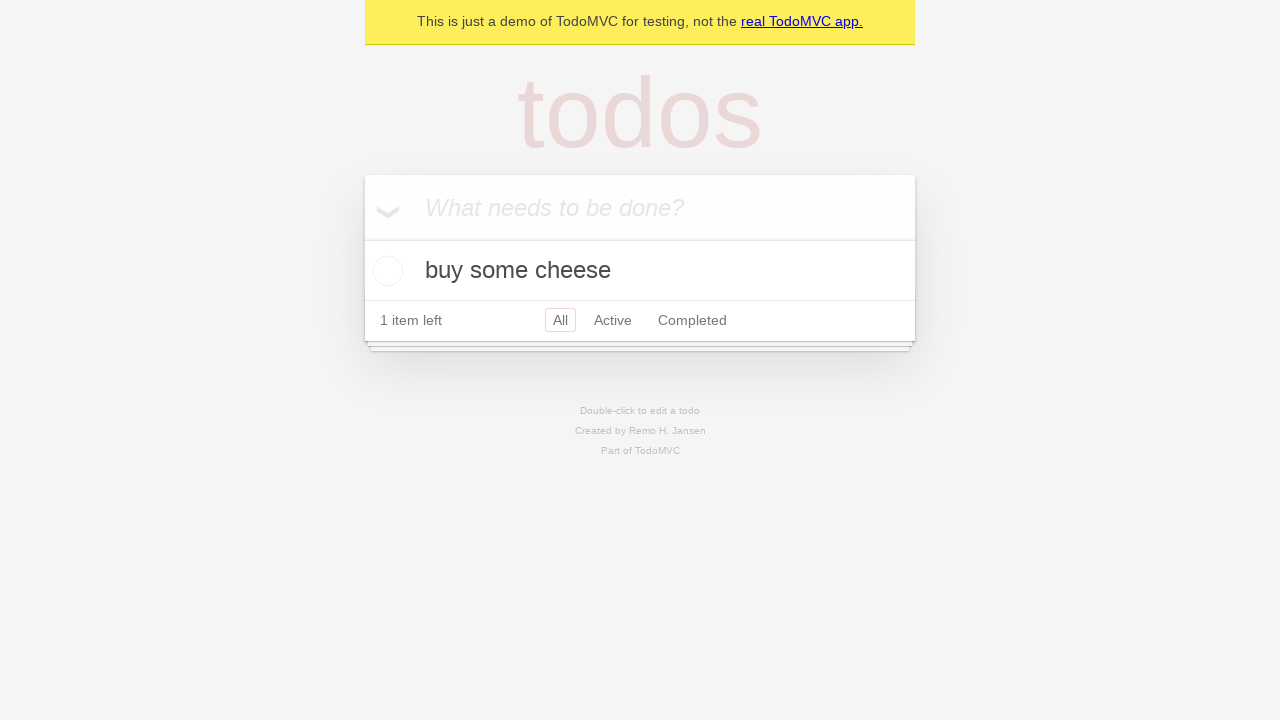

Todo counter element is now visible
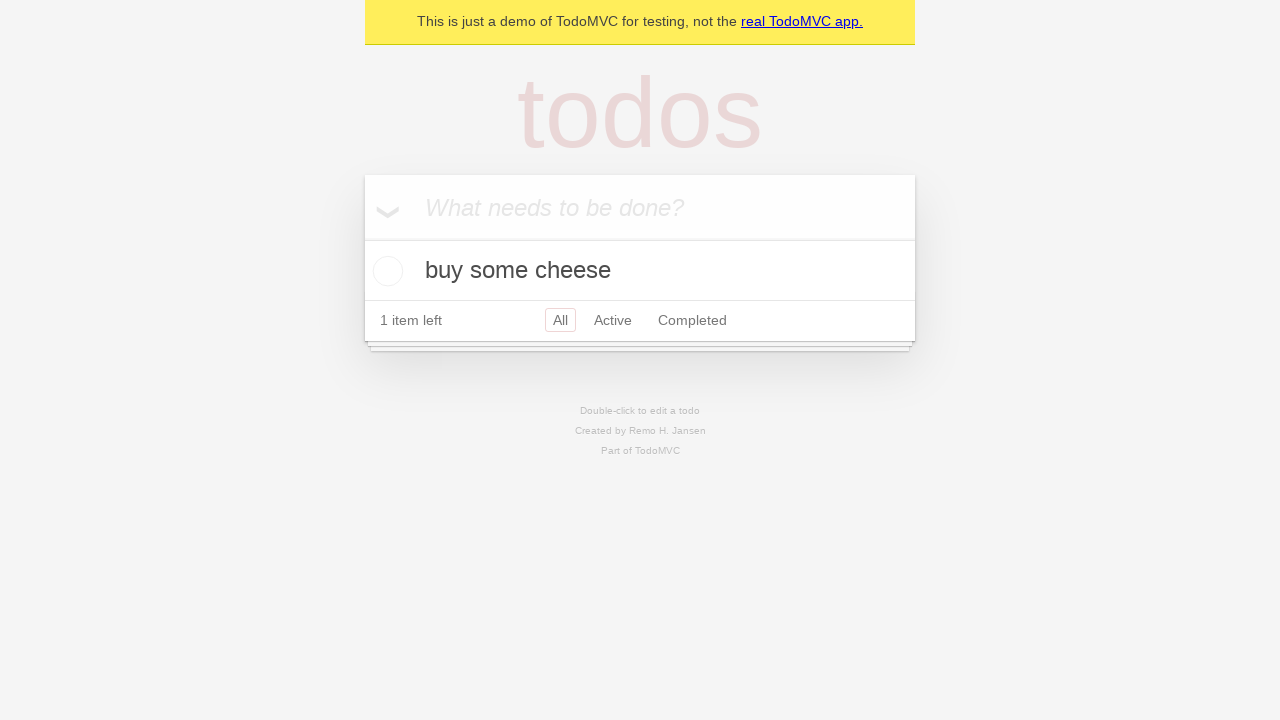

Filled input field with 'feed the cat' on internal:attr=[placeholder="What needs to be done?"i]
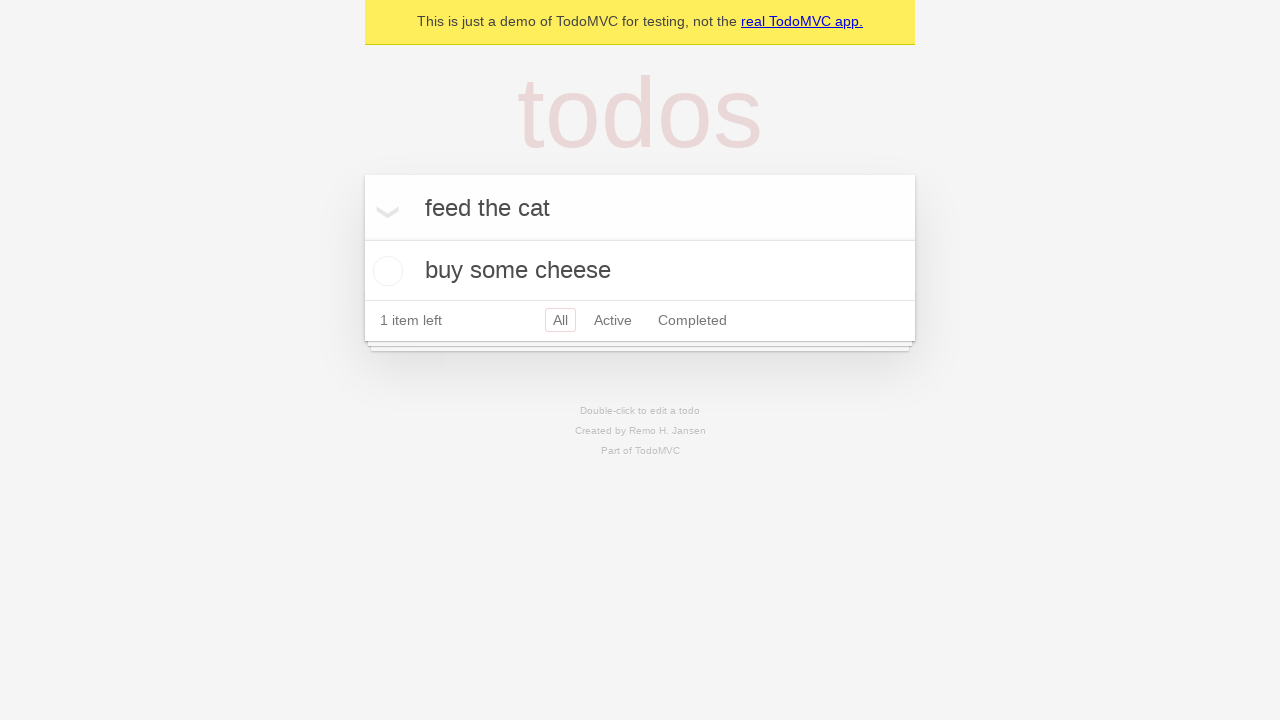

Pressed Enter to create second todo item on internal:attr=[placeholder="What needs to be done?"i]
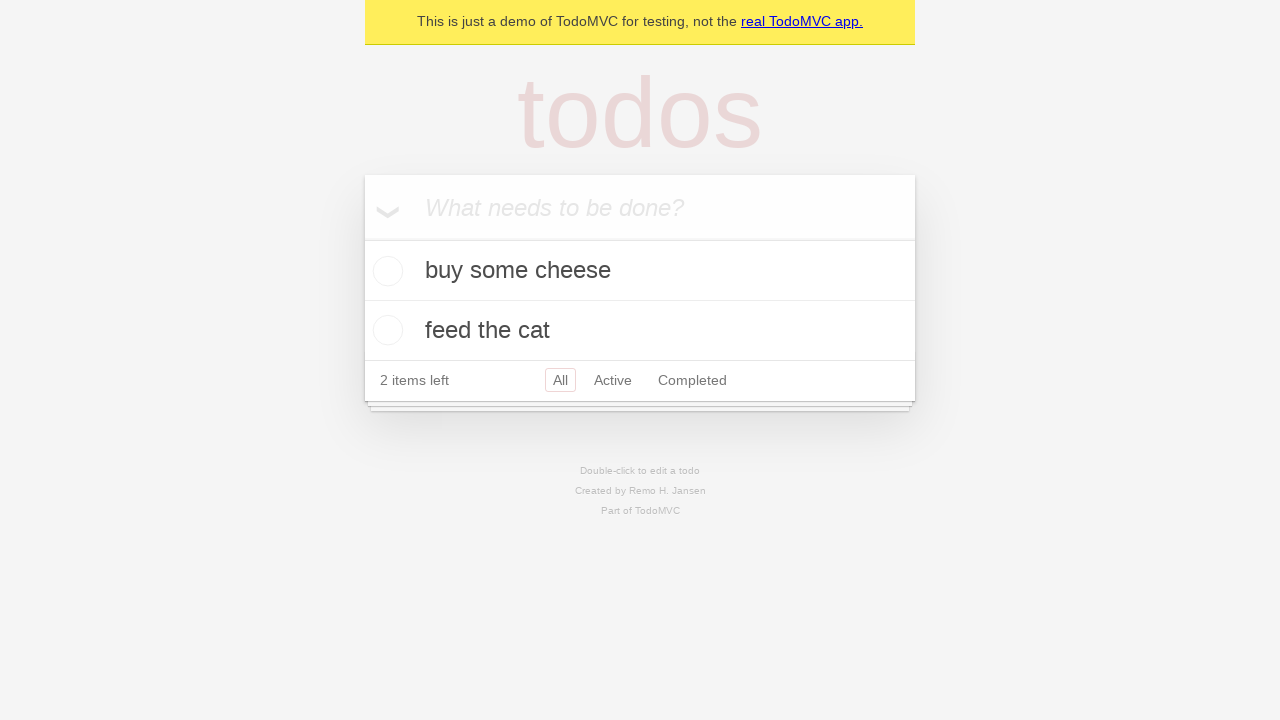

Todo counter updated to display '2 items'
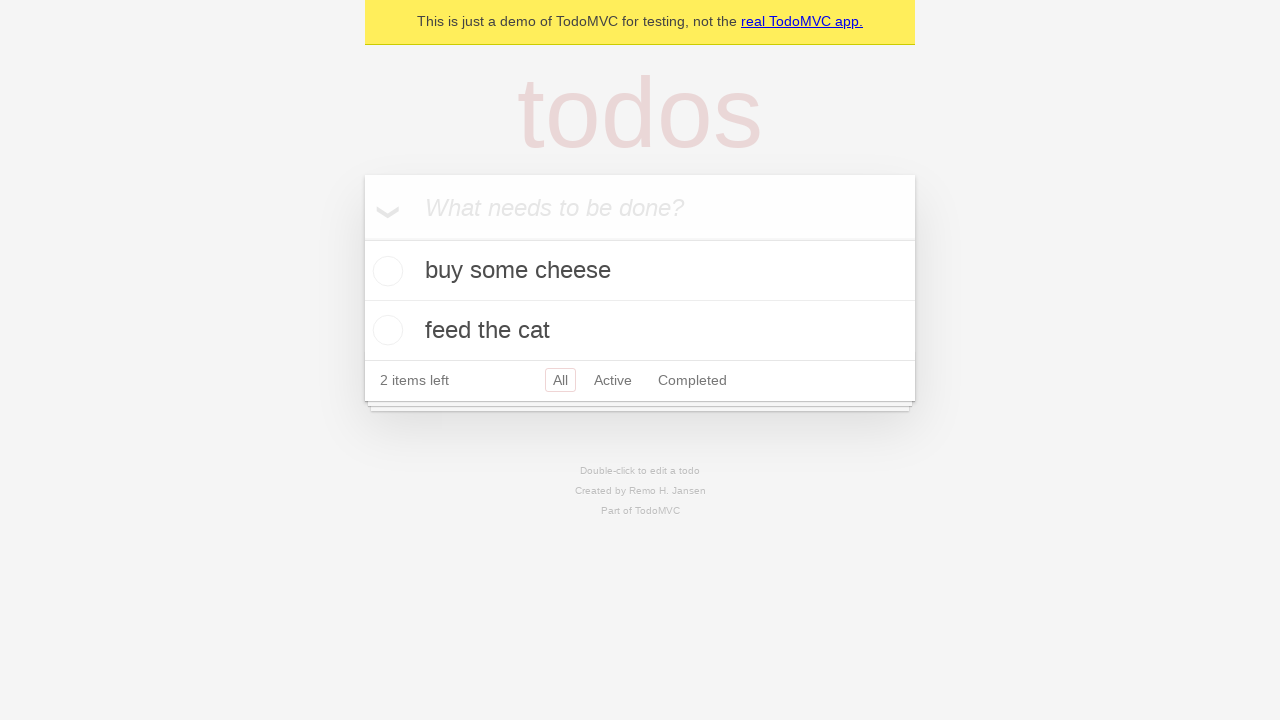

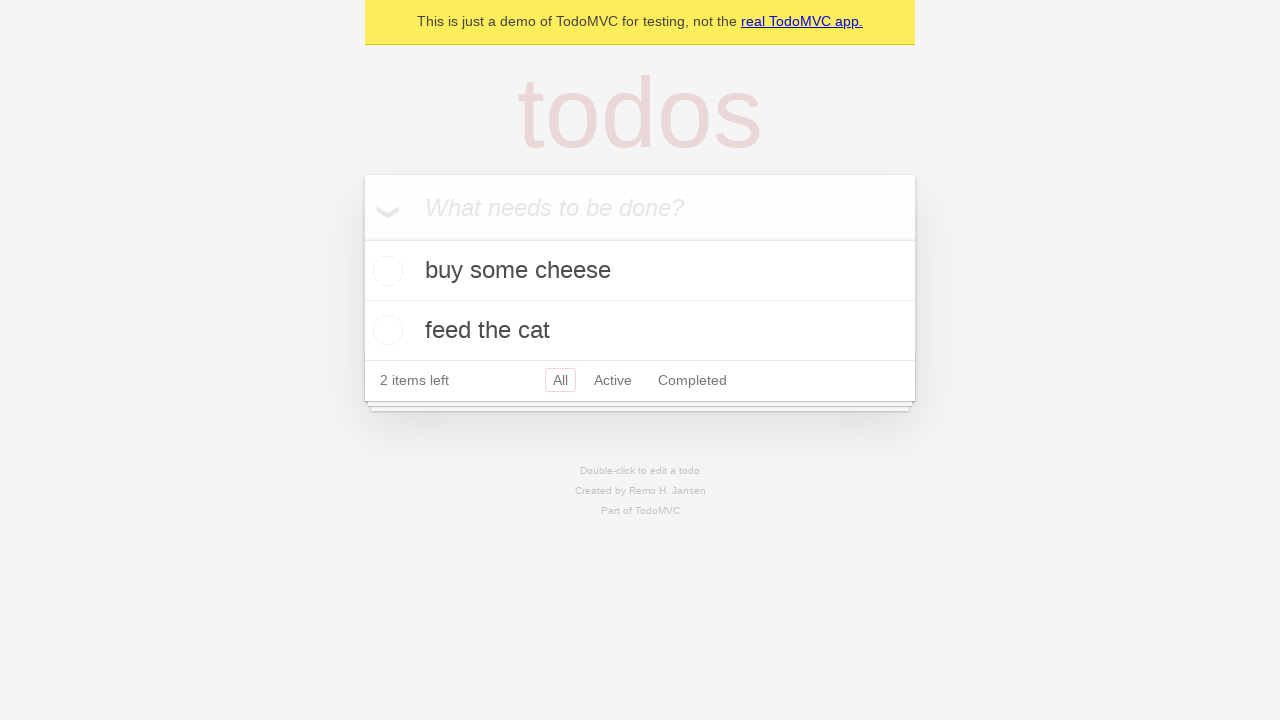